Tests the Panama government payroll search interface by selecting different entities from a dropdown, clicking the search button, and verifying that download functionality becomes available for each entity.

Starting URL: https://www.contraloria.gob.pa/CGR.PLANILLAGOB.UI/Formas/Index

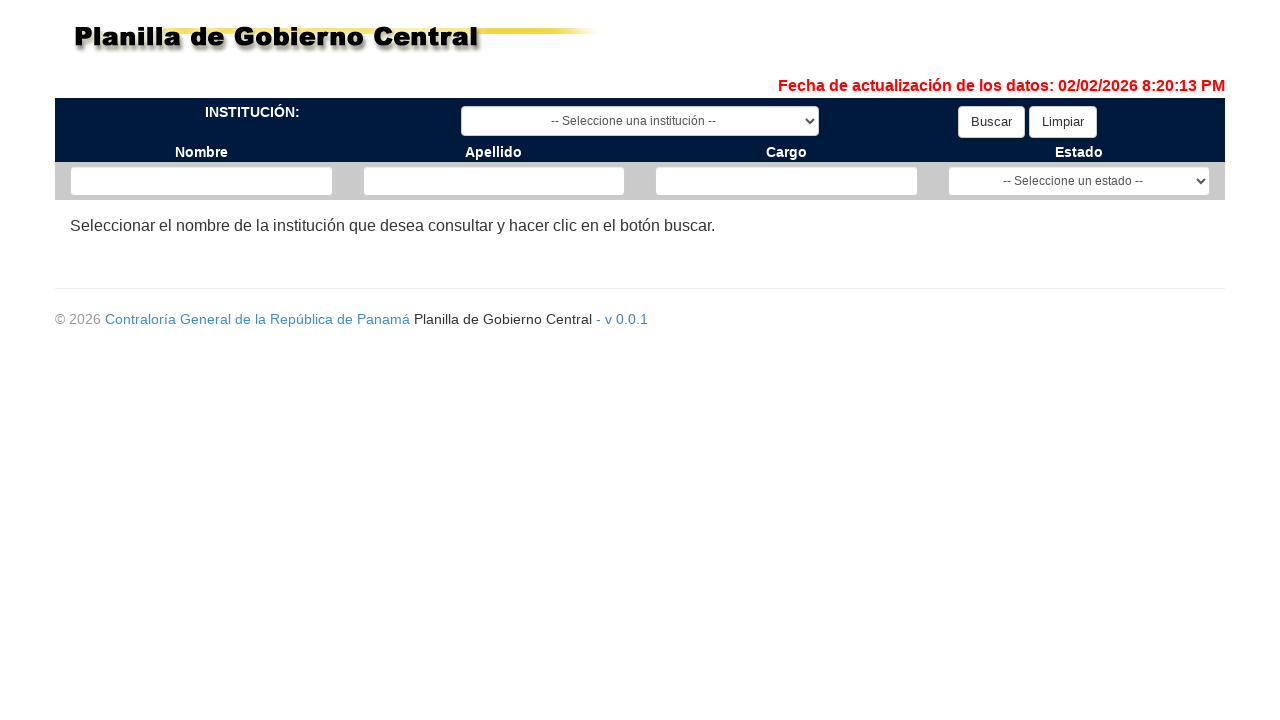

Waited for date label to load on payroll search interface
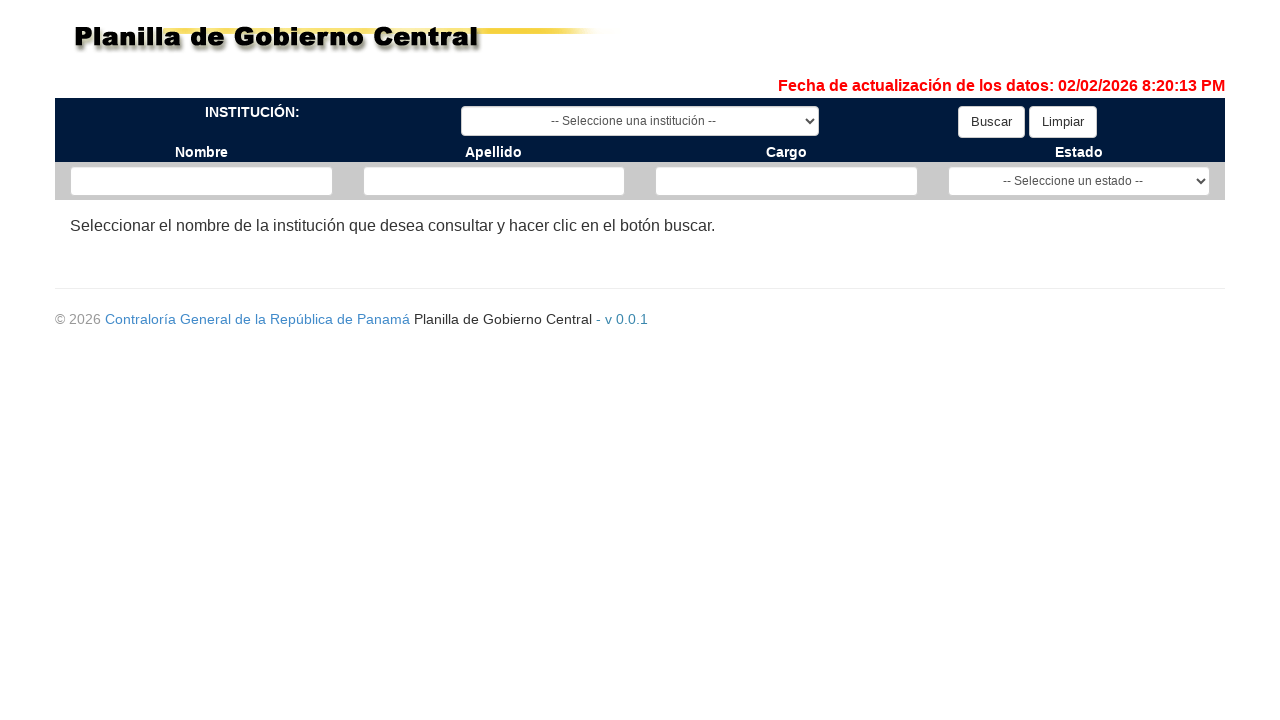

Selected entity 'TRIBUNAL DE CUENTAS' from dropdown on #MainContent_ddlInstituciones
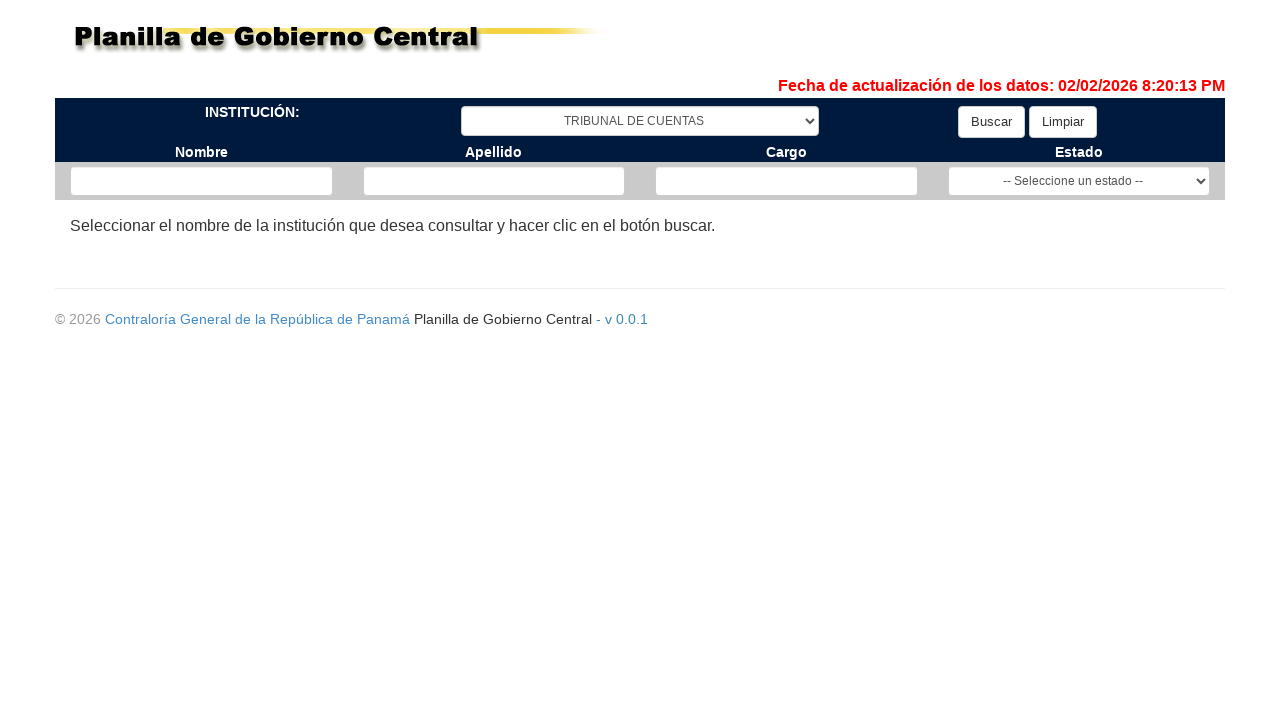

Clicked search button for entity 'TRIBUNAL DE CUENTAS' at (991, 122) on #MainContent_btnBuscar
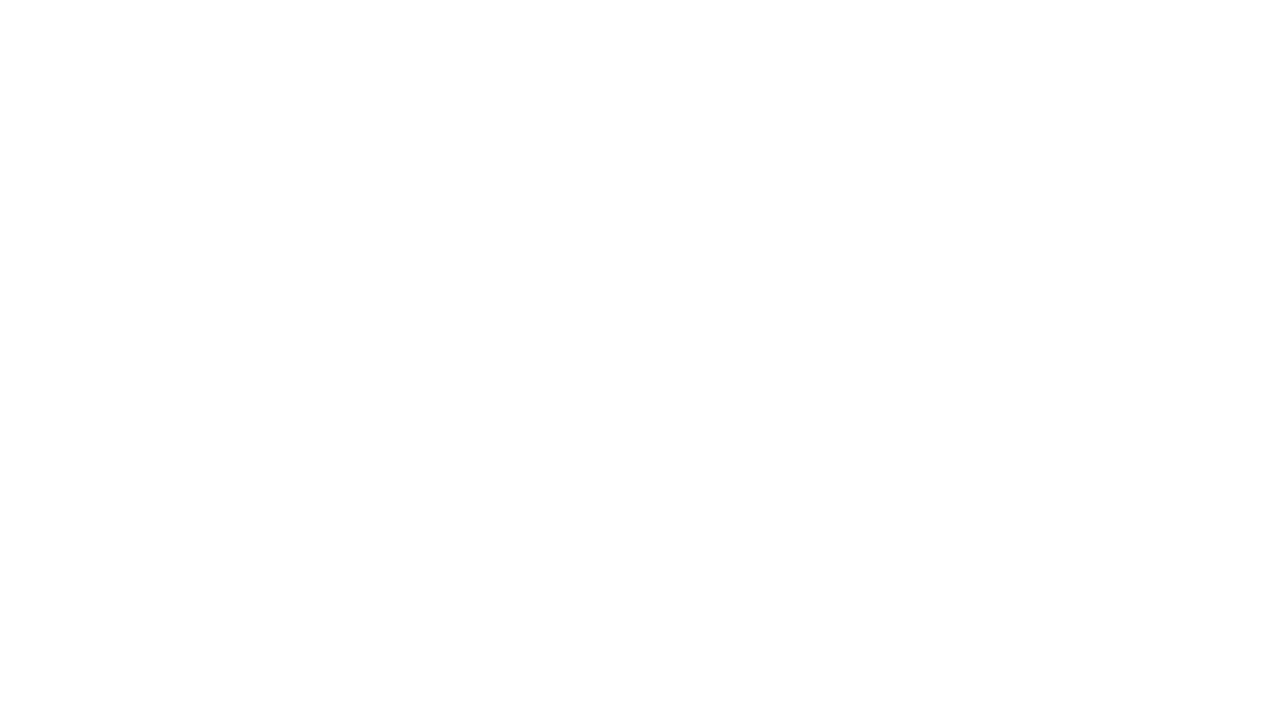

Download button area appeared for entity 'TRIBUNAL DE CUENTAS'
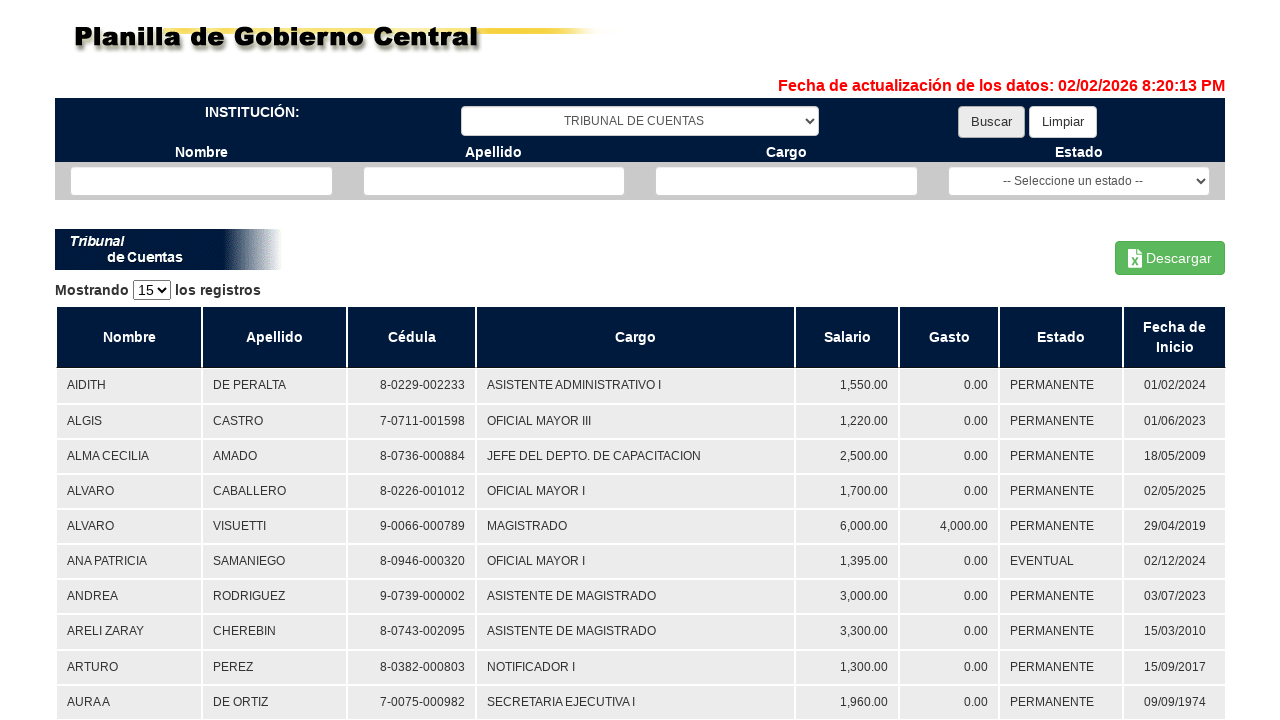

Clicked download button for entity 'TRIBUNAL DE CUENTAS' at (1170, 258) on #Div_BTN button
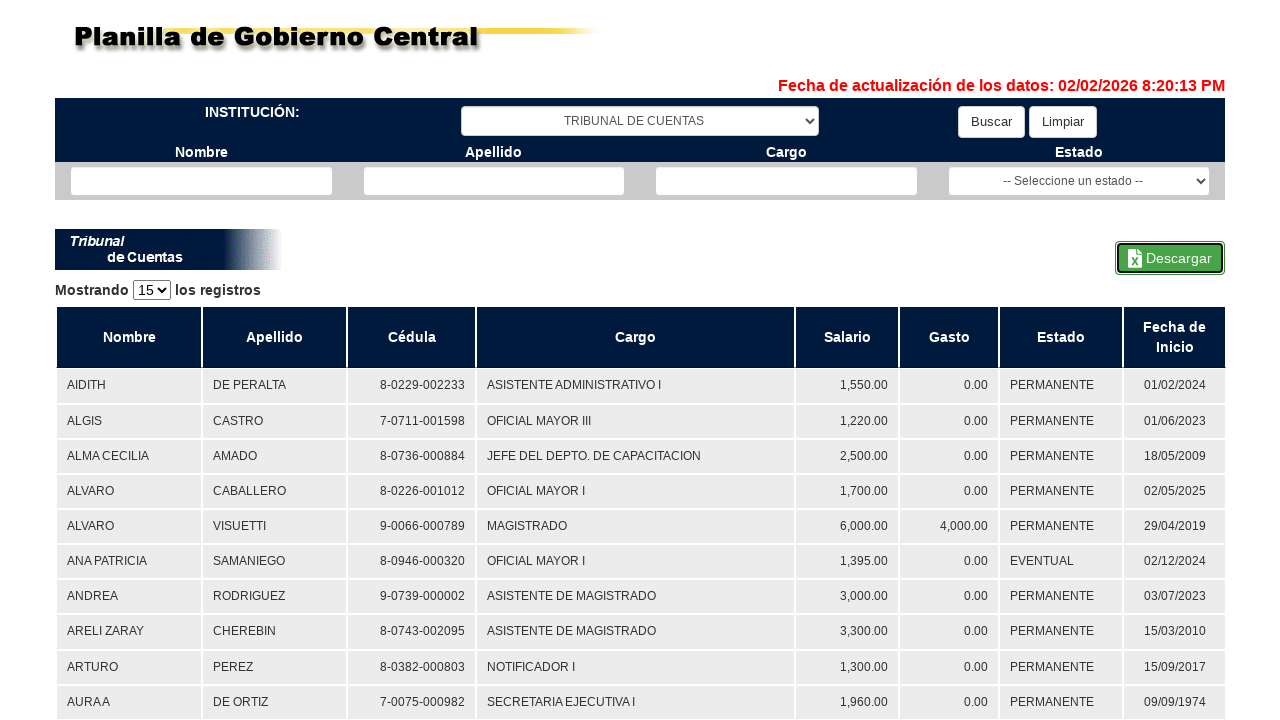

Waited for download to process for entity 'TRIBUNAL DE CUENTAS'
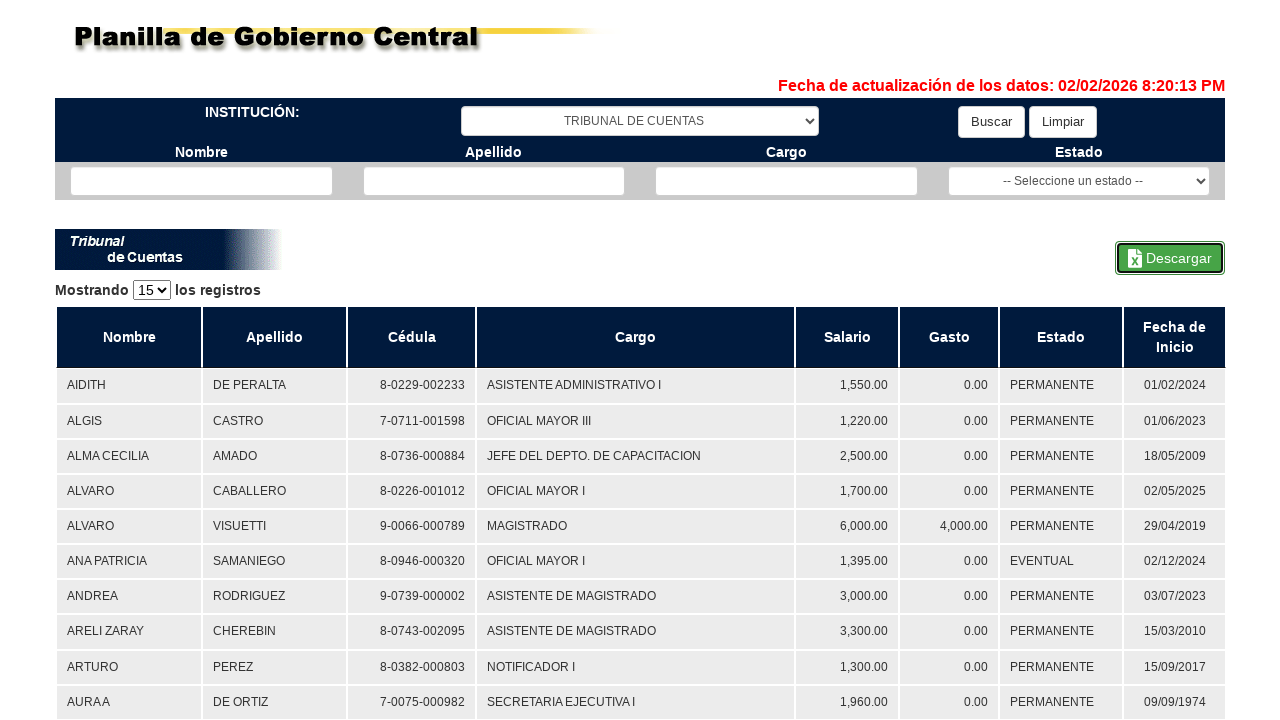

Selected entity 'MINISTERIO DE AMBIENTE' from dropdown on #MainContent_ddlInstituciones
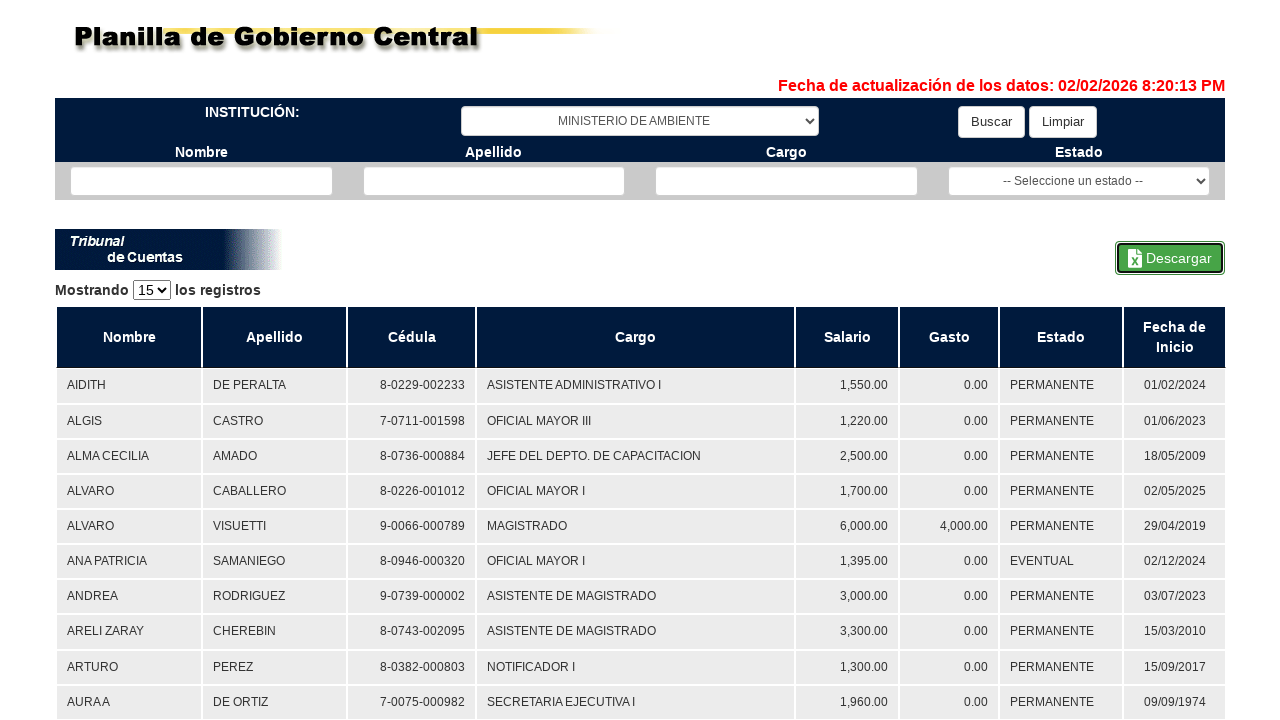

Clicked search button for entity 'MINISTERIO DE AMBIENTE' at (991, 122) on #MainContent_btnBuscar
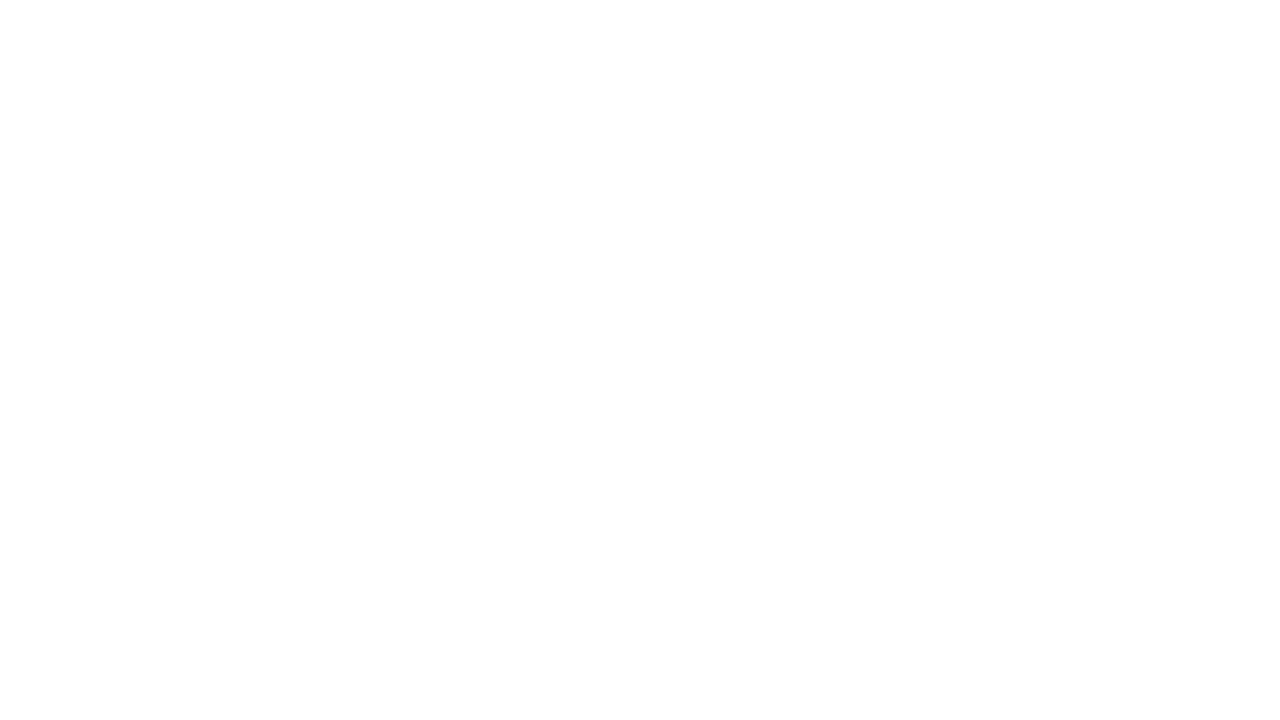

Download button area appeared for entity 'MINISTERIO DE AMBIENTE'
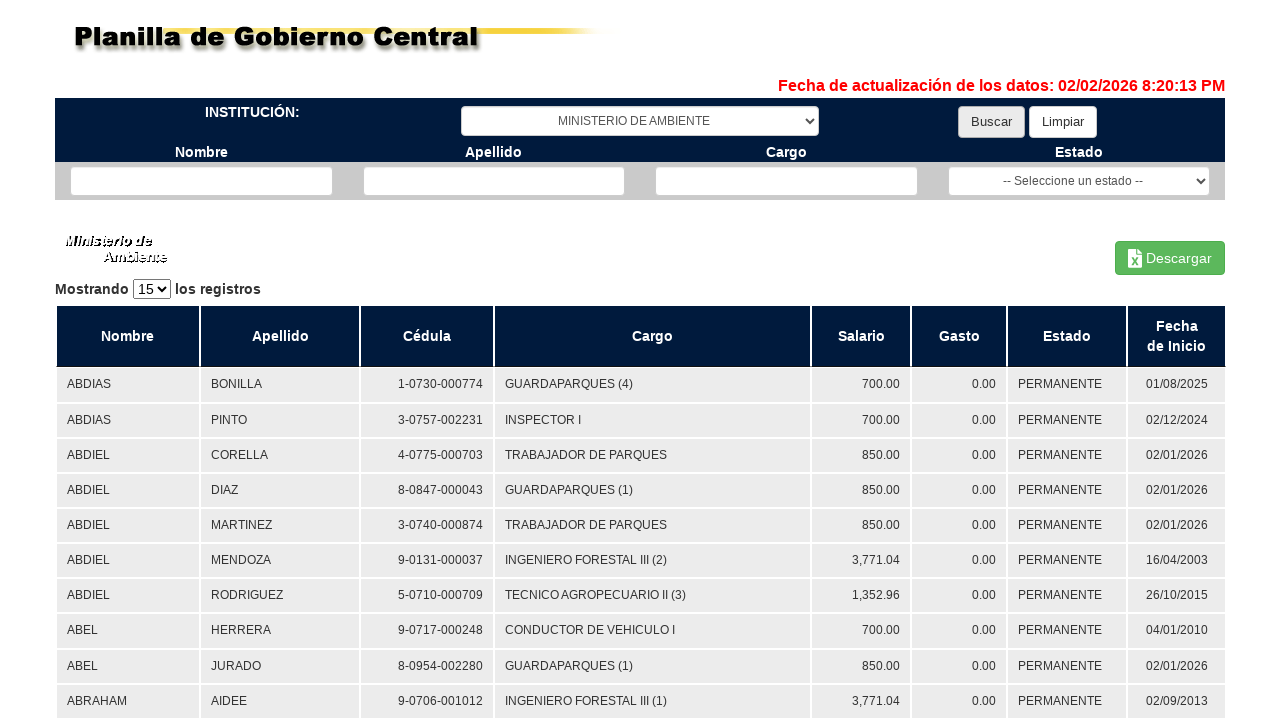

Clicked download button for entity 'MINISTERIO DE AMBIENTE' at (1170, 258) on #Div_BTN button
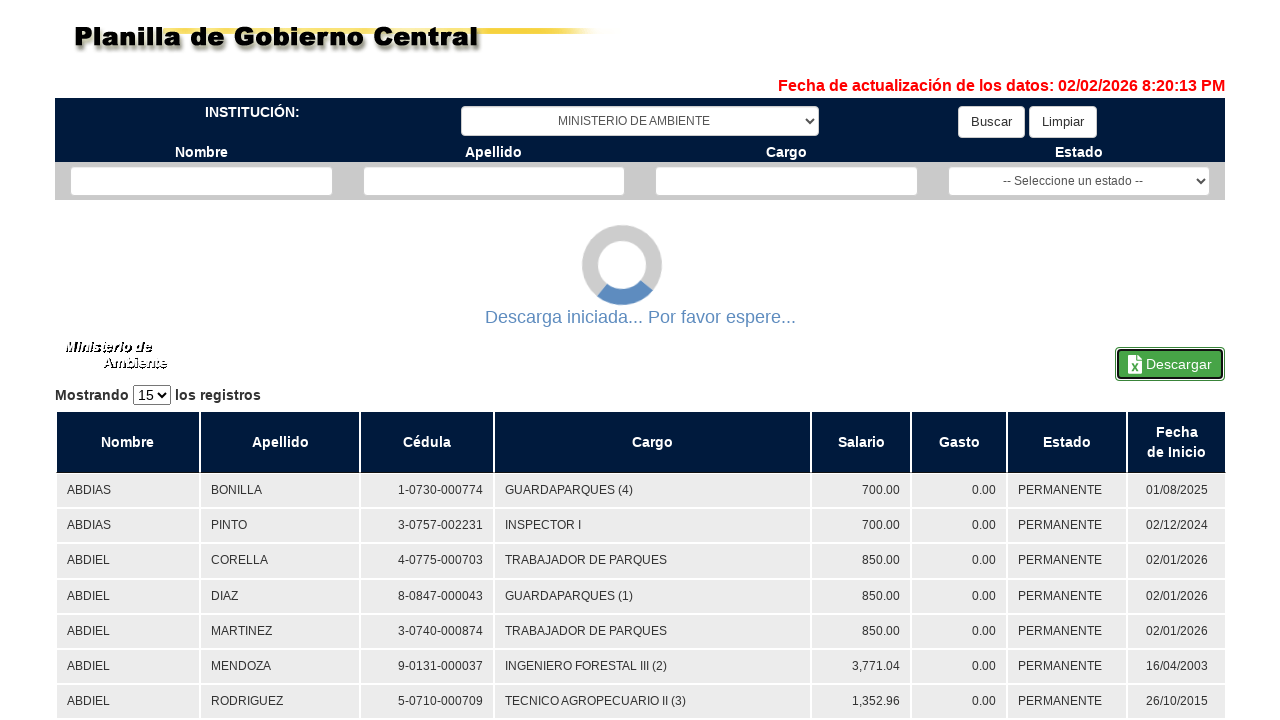

Waited for download to process for entity 'MINISTERIO DE AMBIENTE'
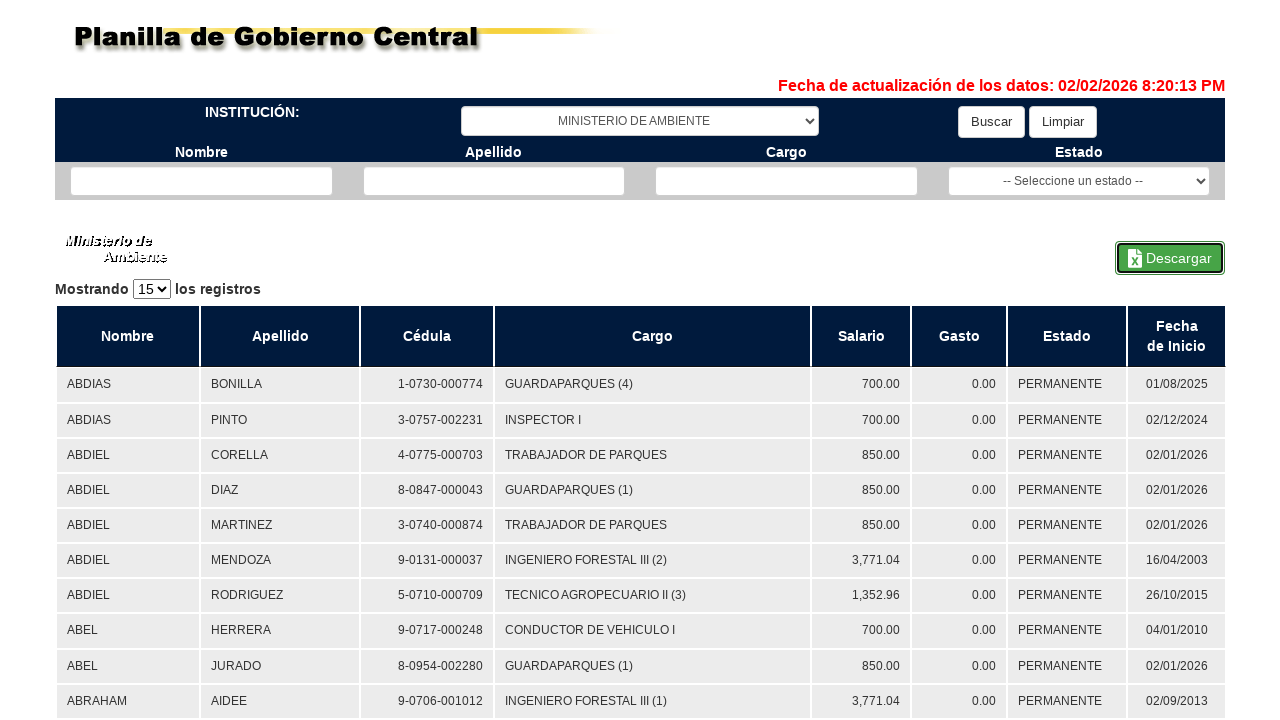

Selected entity 'MINISTERIO DE CULTURA' from dropdown on #MainContent_ddlInstituciones
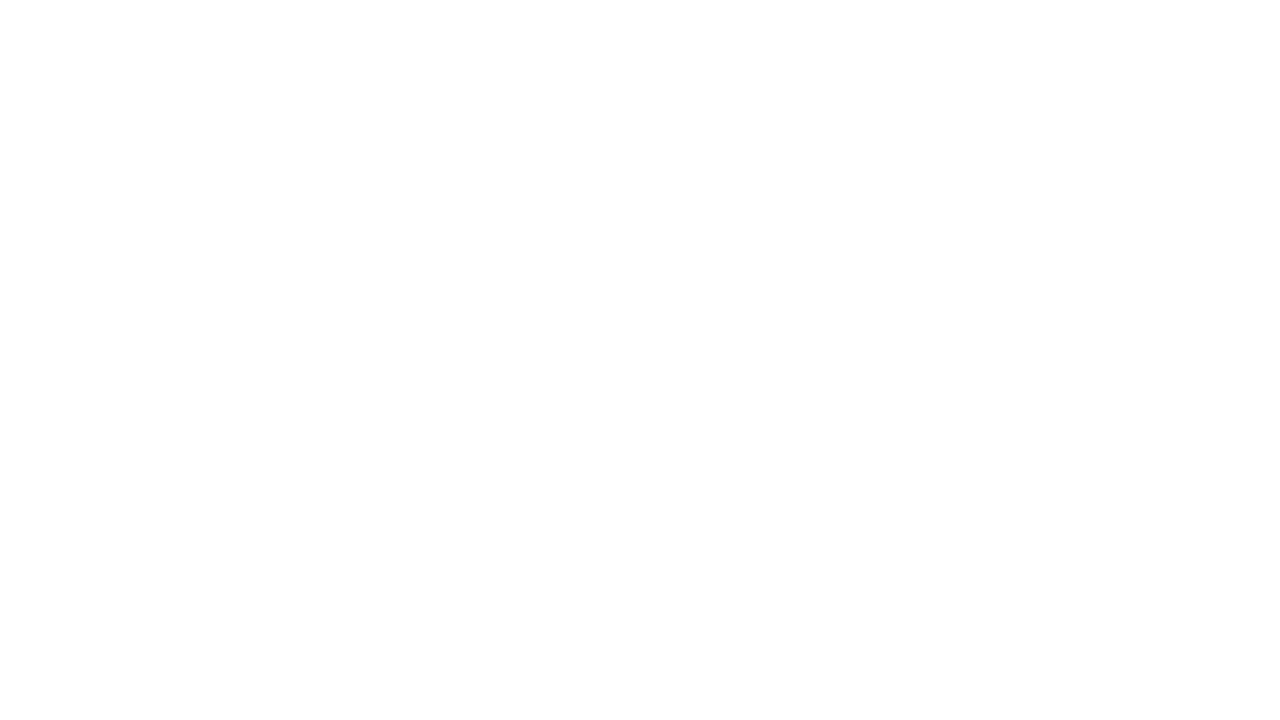

Clicked search button for entity 'MINISTERIO DE CULTURA' at (991, 122) on #MainContent_btnBuscar
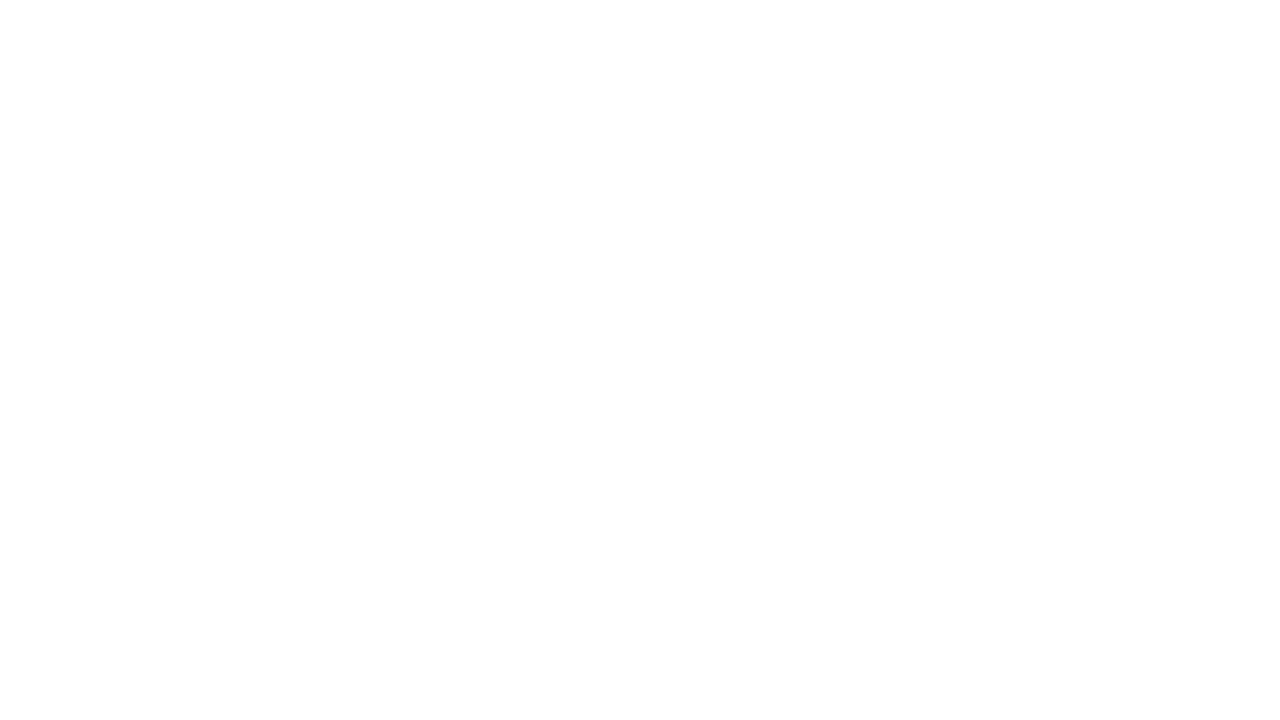

Download button area appeared for entity 'MINISTERIO DE CULTURA'
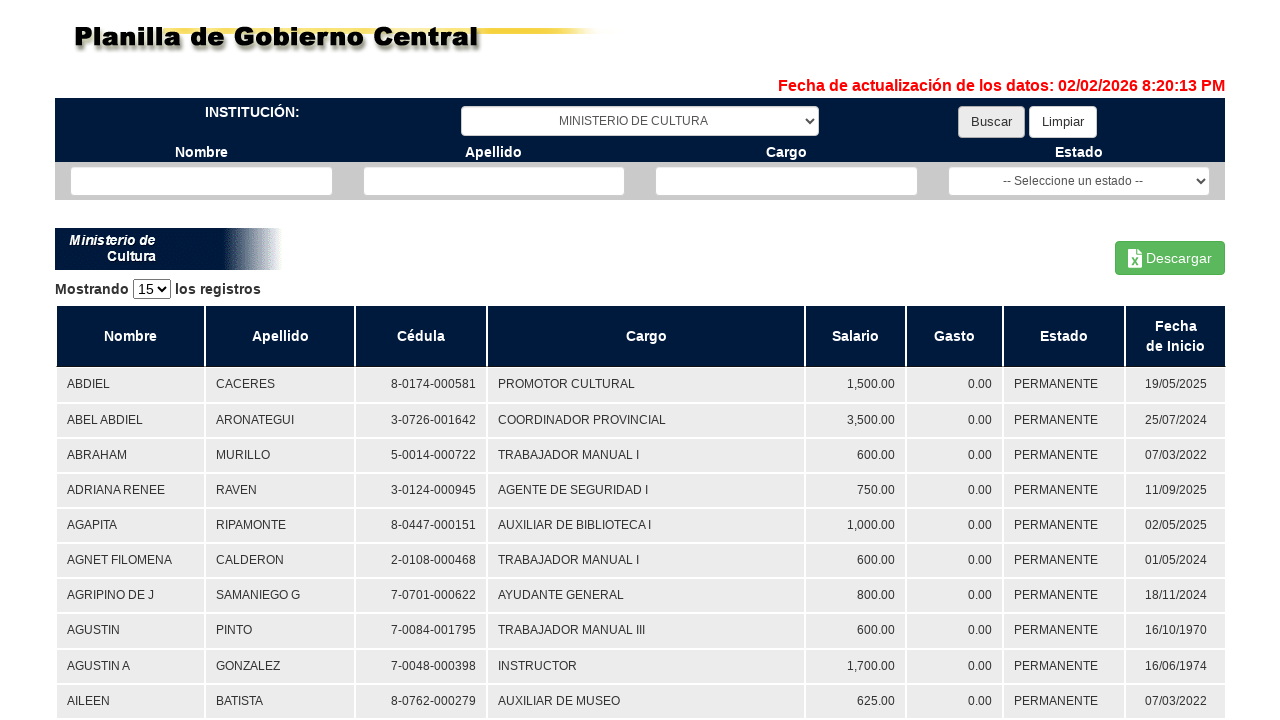

Clicked download button for entity 'MINISTERIO DE CULTURA' at (1170, 258) on #Div_BTN button
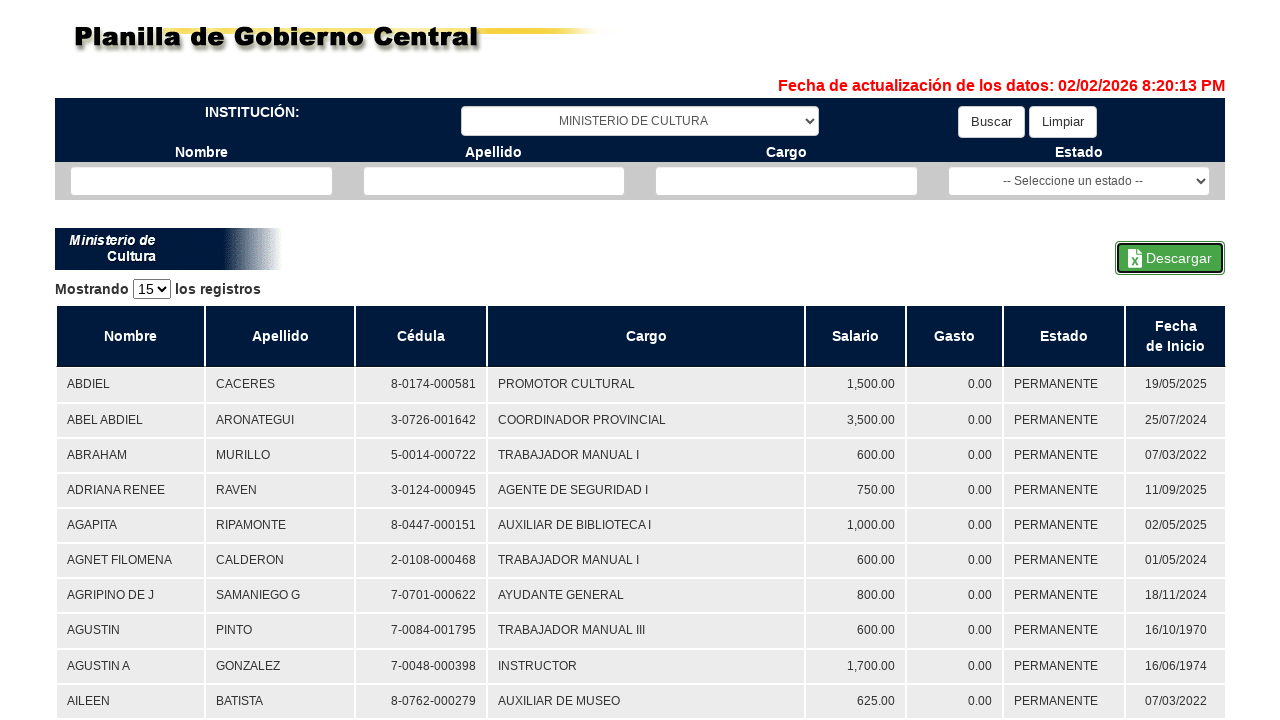

Waited for download to process for entity 'MINISTERIO DE CULTURA'
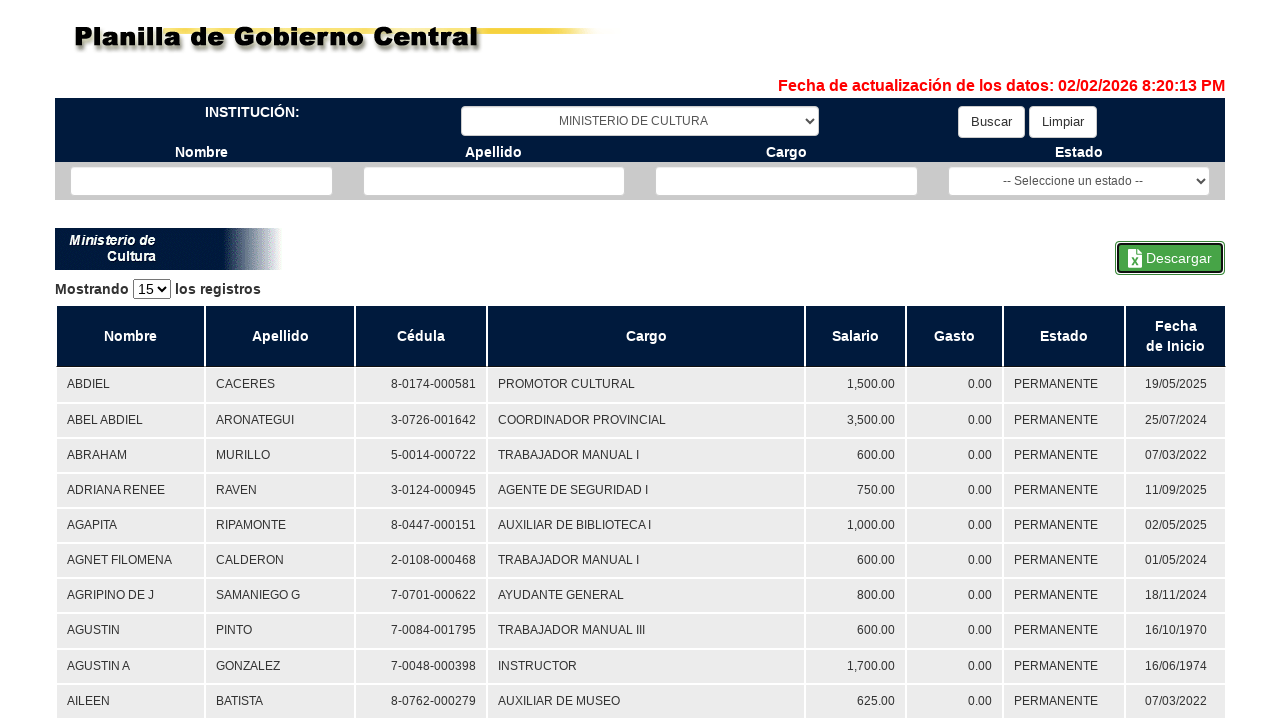

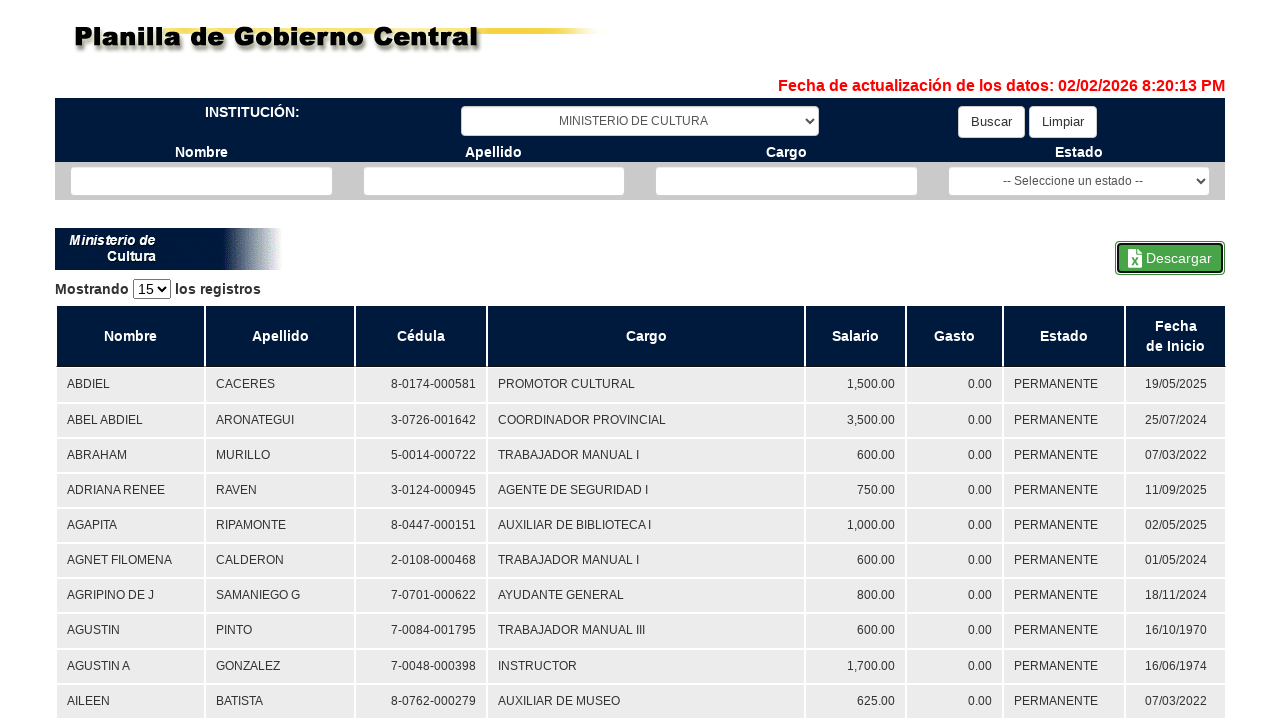